Tests the Status Code 200 page by navigating through the Redirect Link, then to status codes, clicking the 200 link, and returning to the status codes page.

Starting URL: https://the-internet.herokuapp.com/

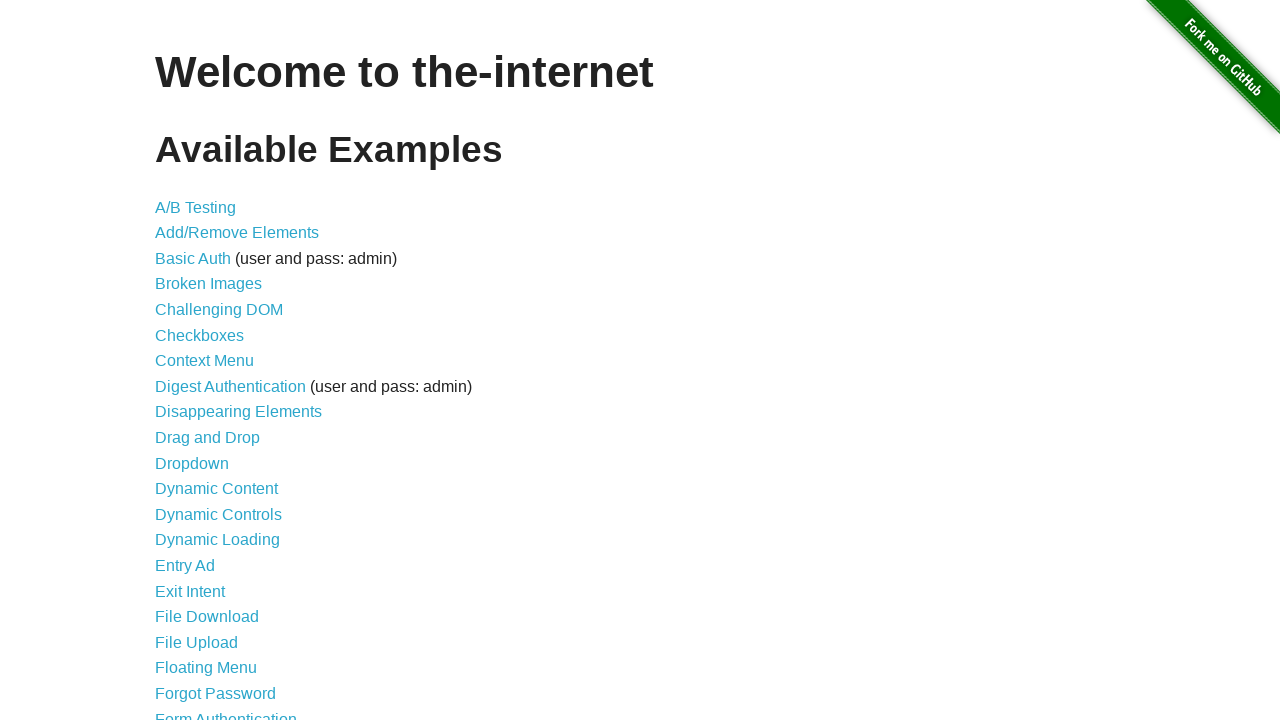

Clicked on Redirect Link at (202, 446) on xpath=//*[contains(text(),'Redirect Link')]
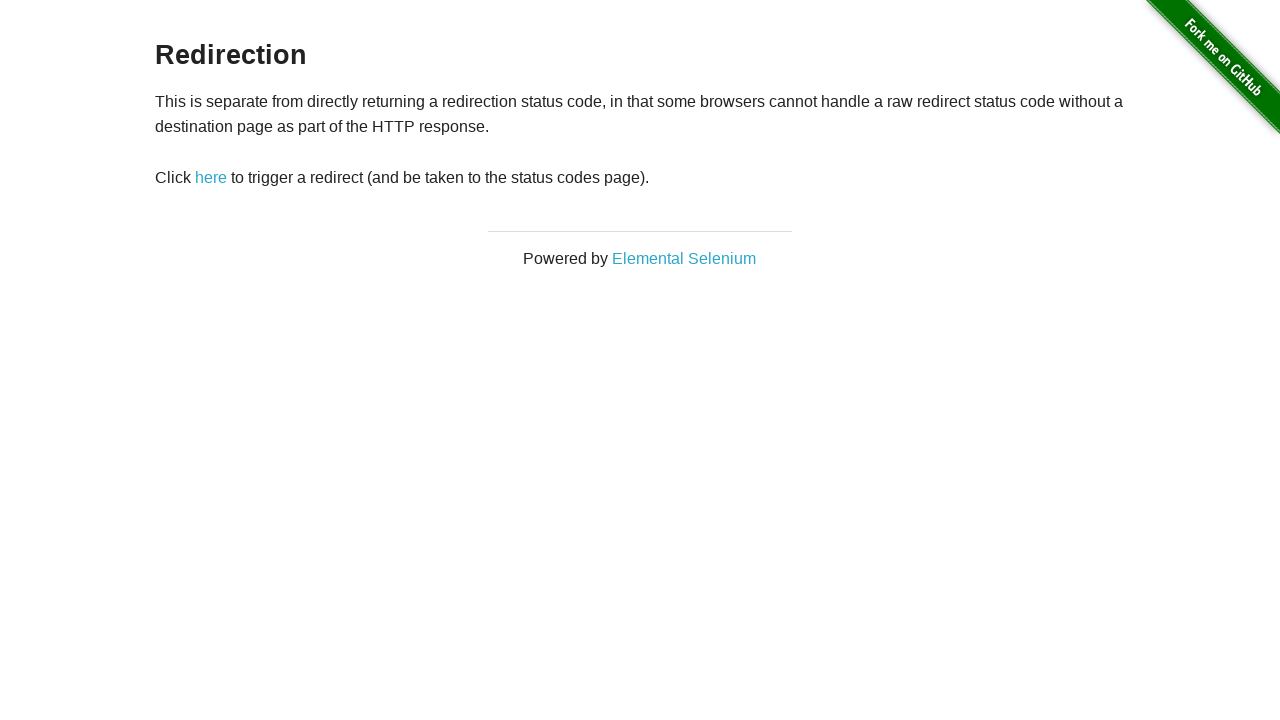

Navigated to redirector page
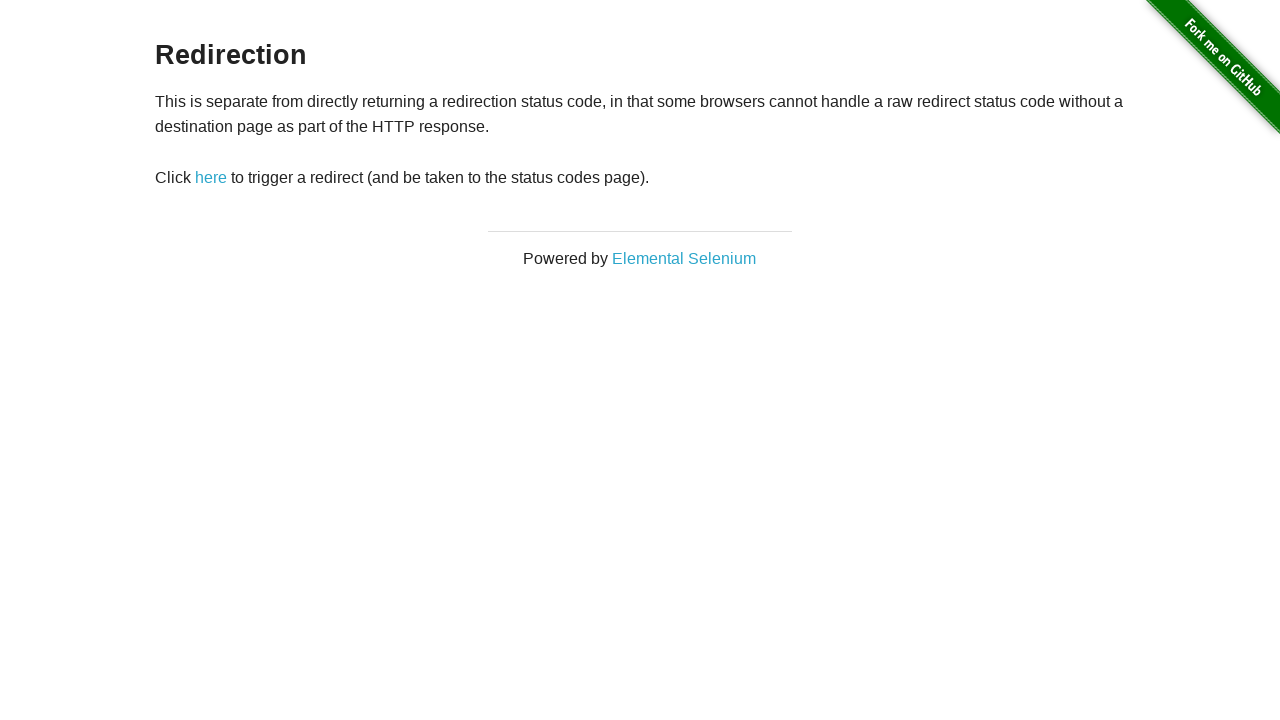

Page title loaded on redirector page
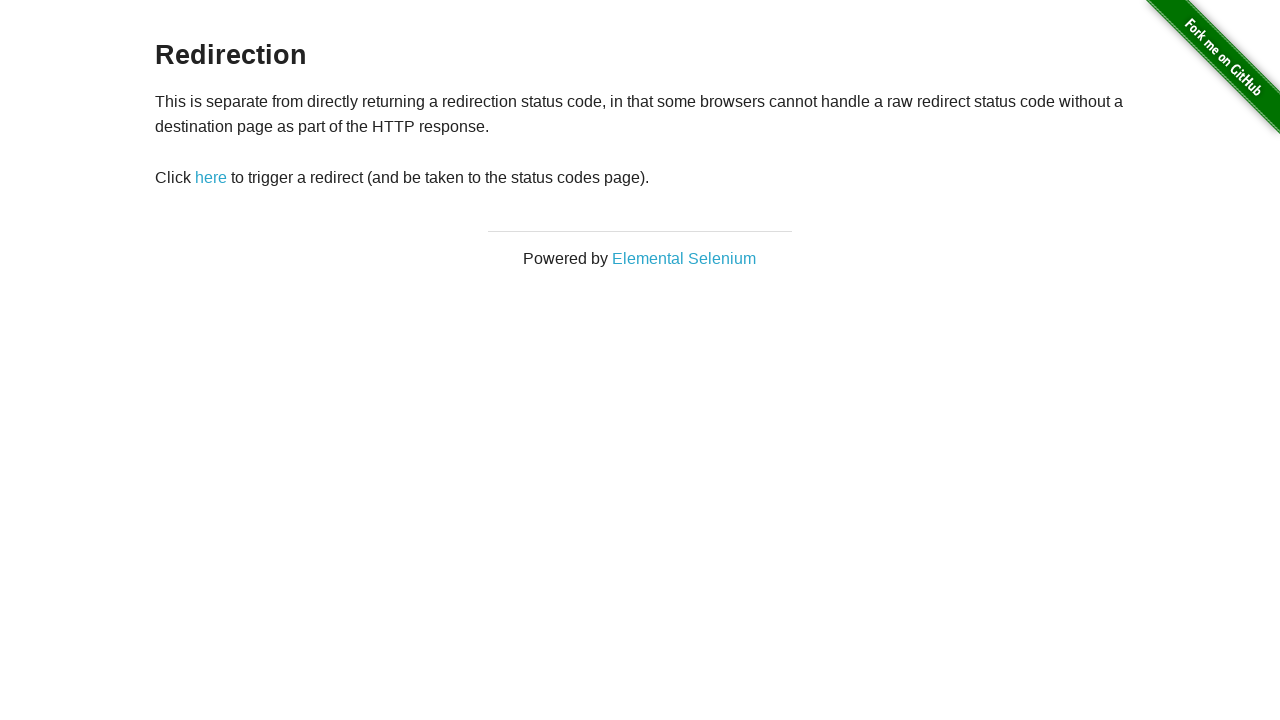

Clicked the redirect link at (211, 178) on #redirect
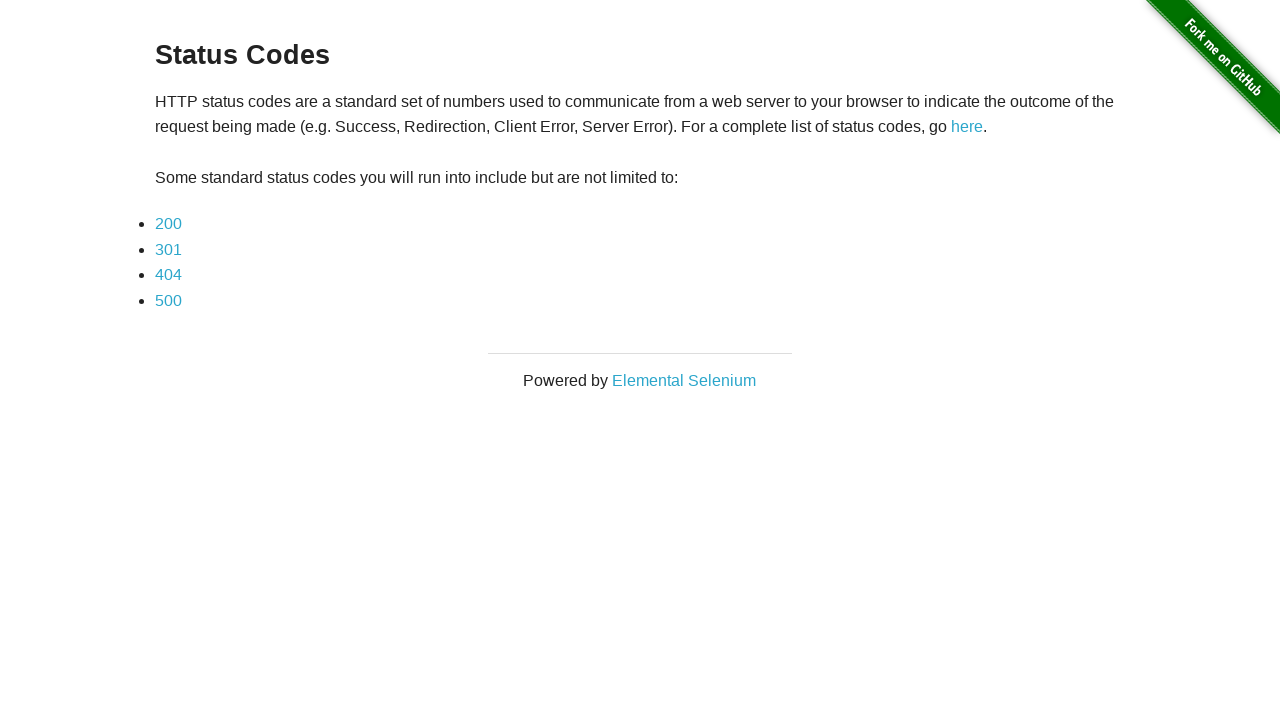

Navigated to status codes page
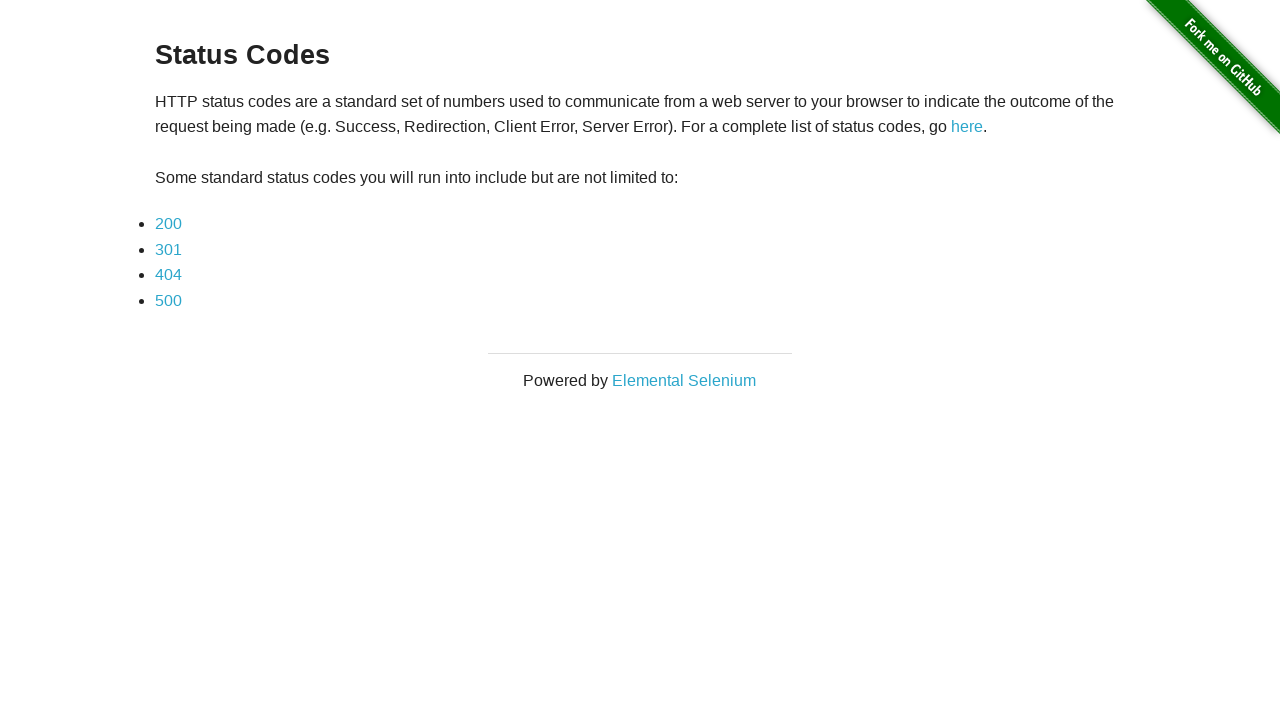

Clicked status code 200 link at (168, 224) on (//li/a)[1]
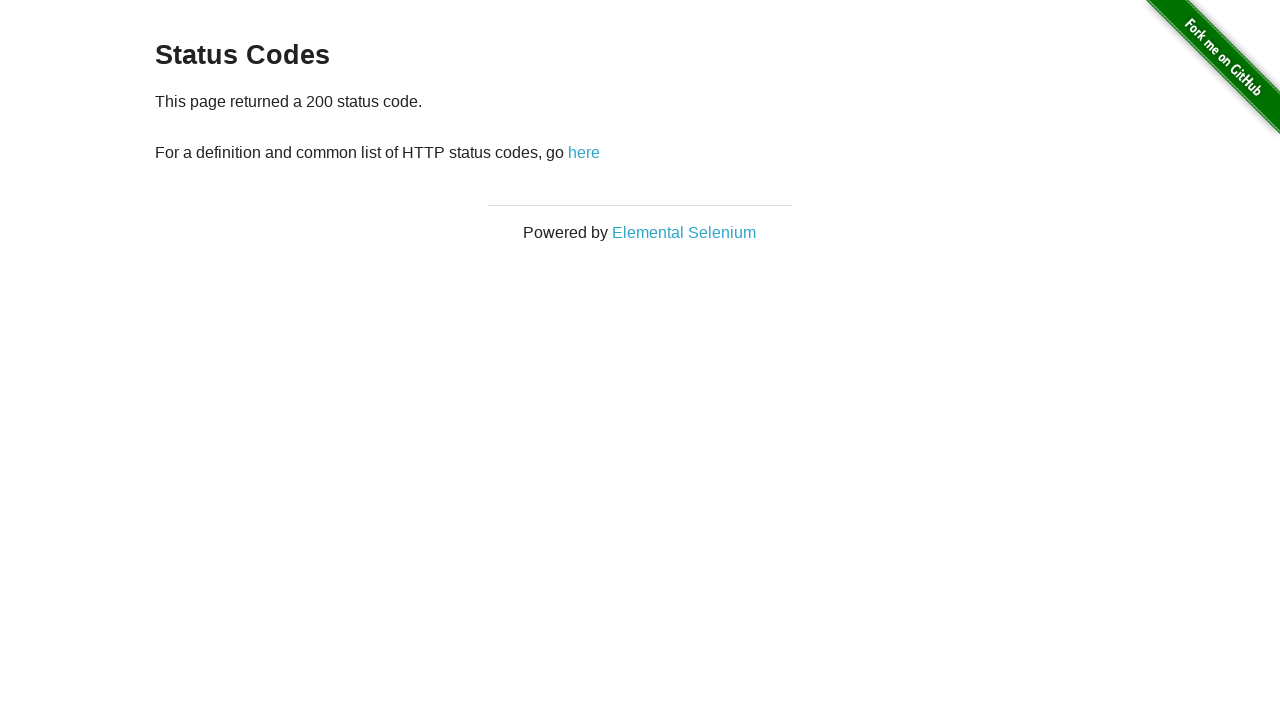

Navigated to status code 200 page
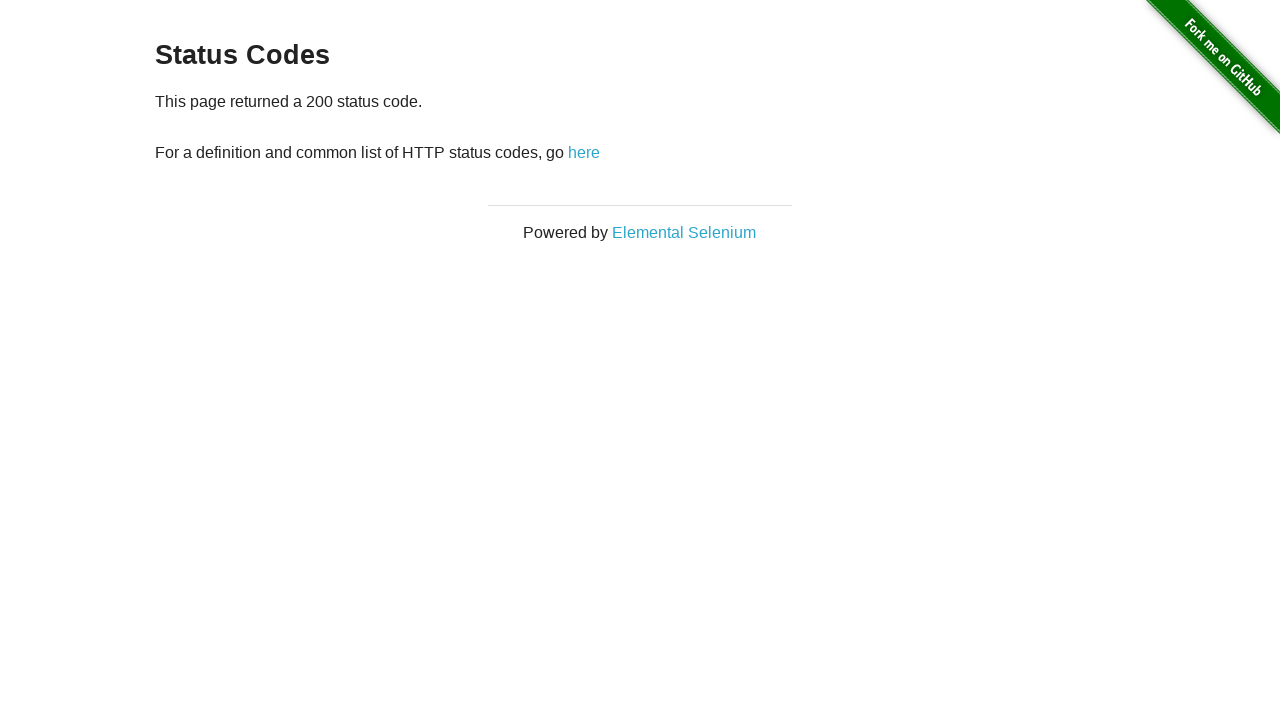

Page title loaded on status code 200 page
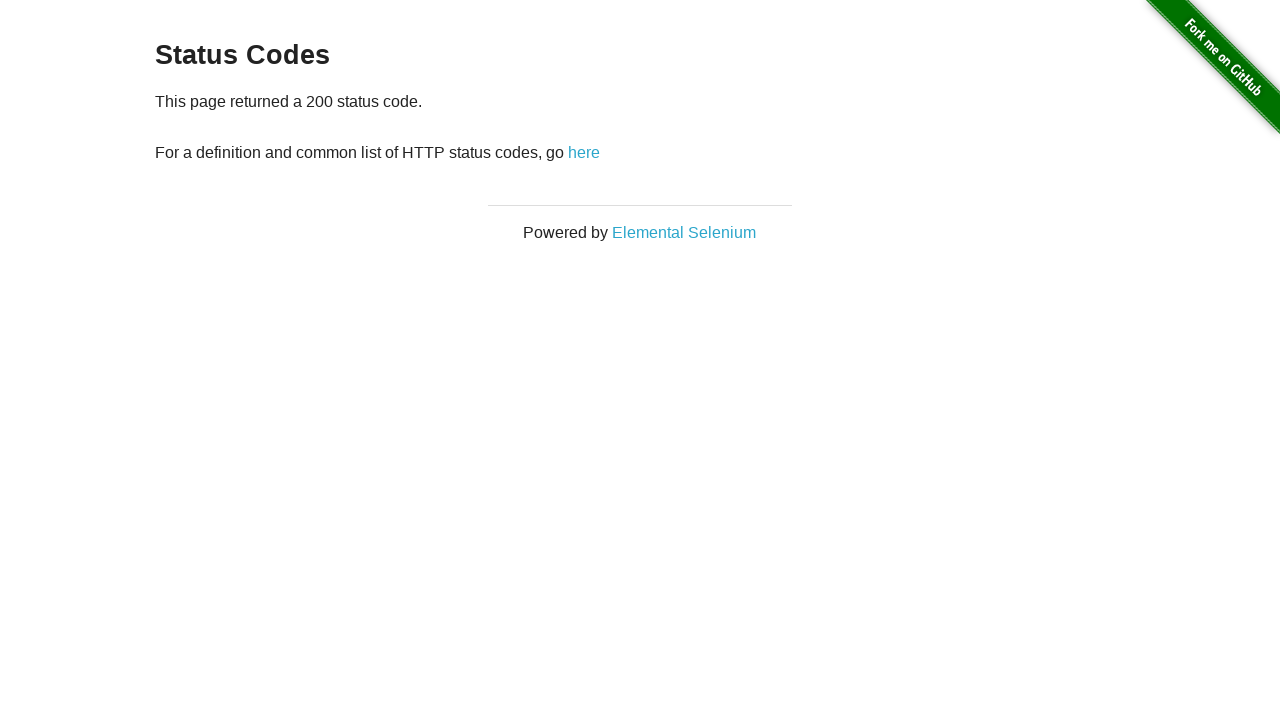

Clicked 'here' link to return to status codes page at (584, 152) on xpath=//*[contains(text(),'here')]
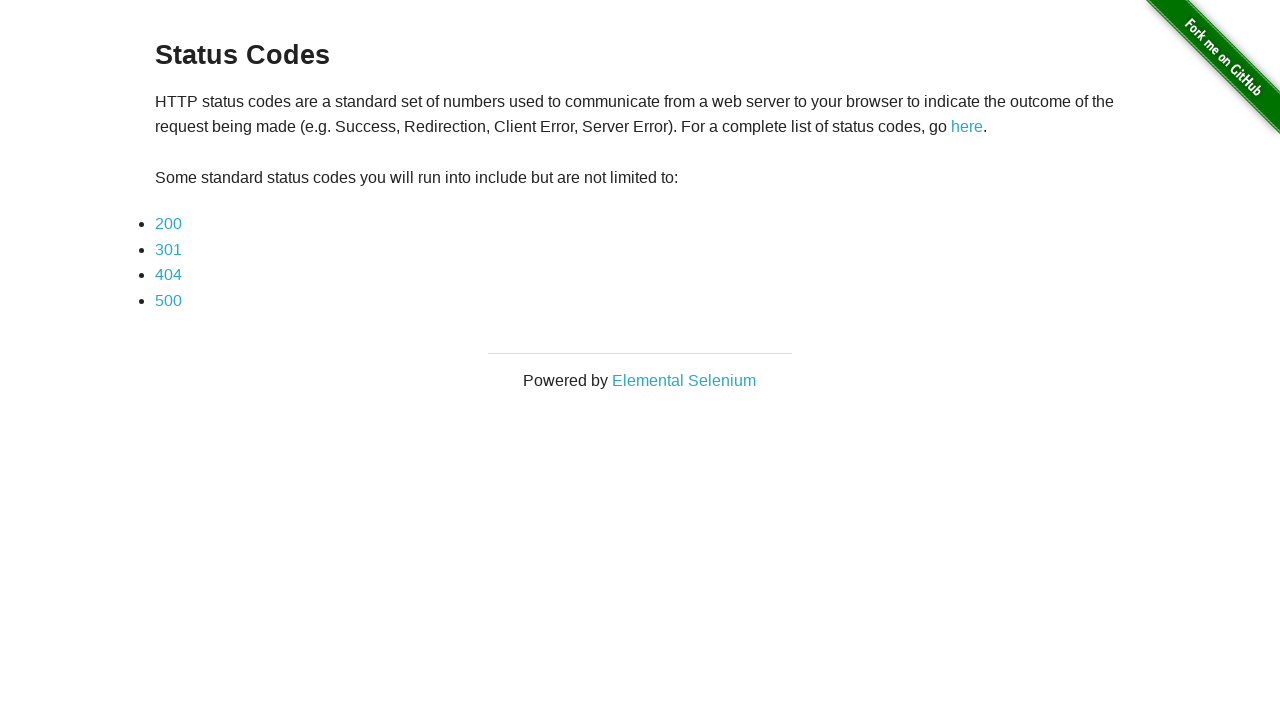

Navigated back to status codes page
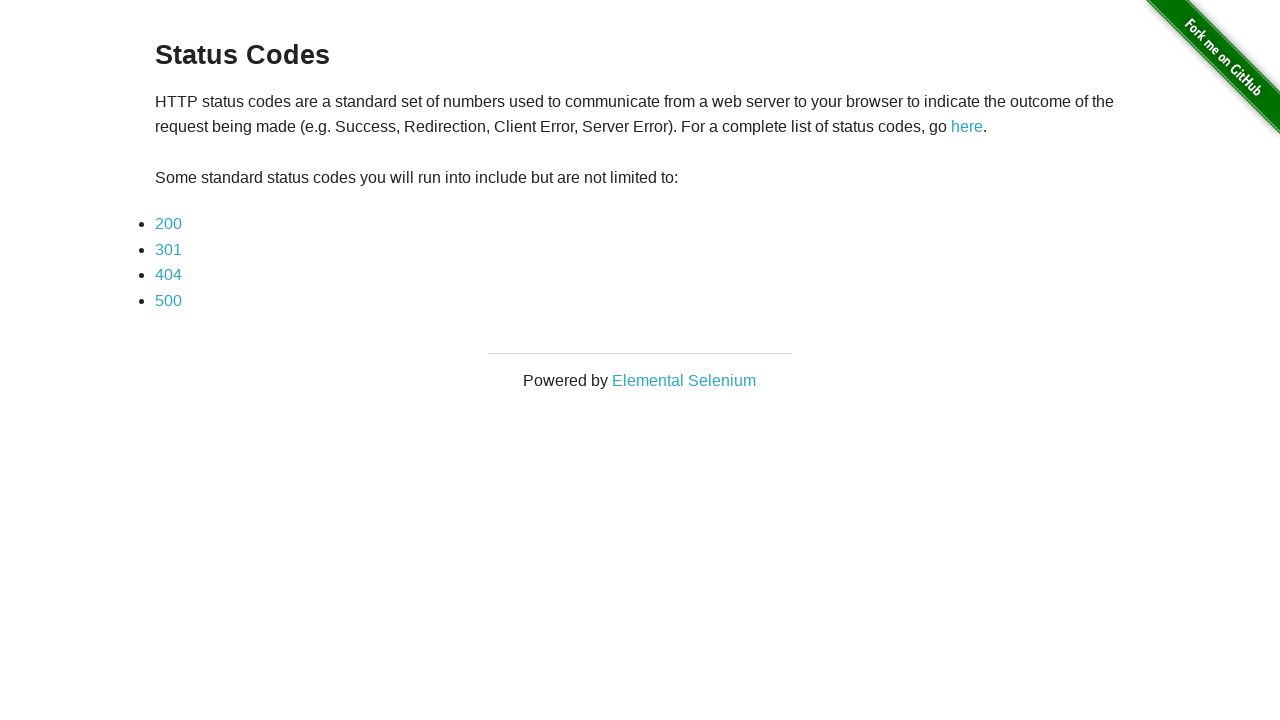

Page title loaded on status codes page
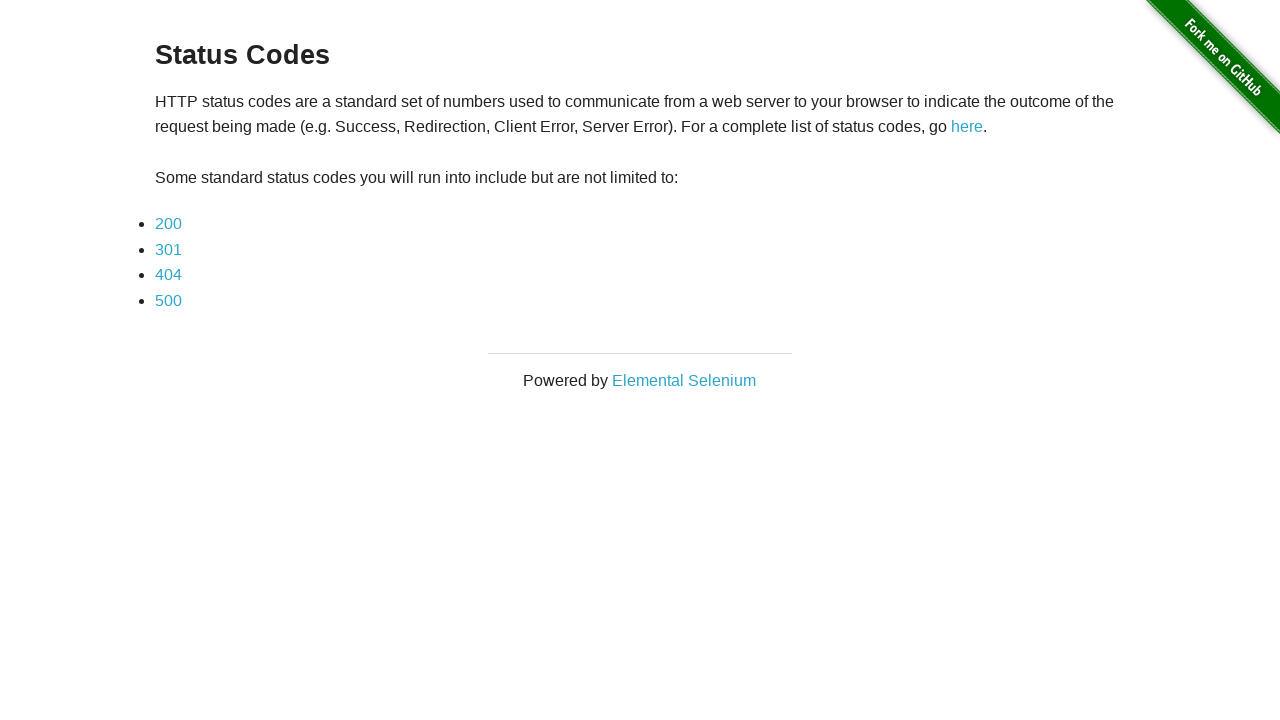

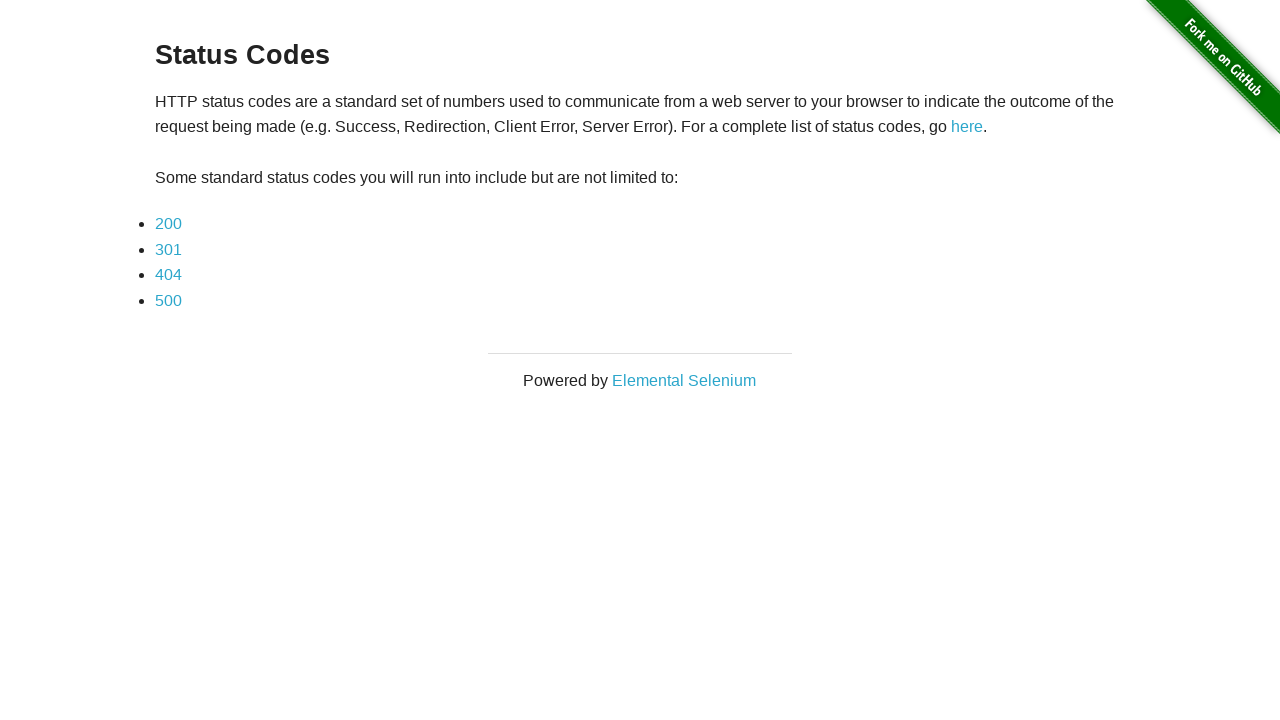